Tests that a todo item is removed when edited to an empty string

Starting URL: https://demo.playwright.dev/todomvc

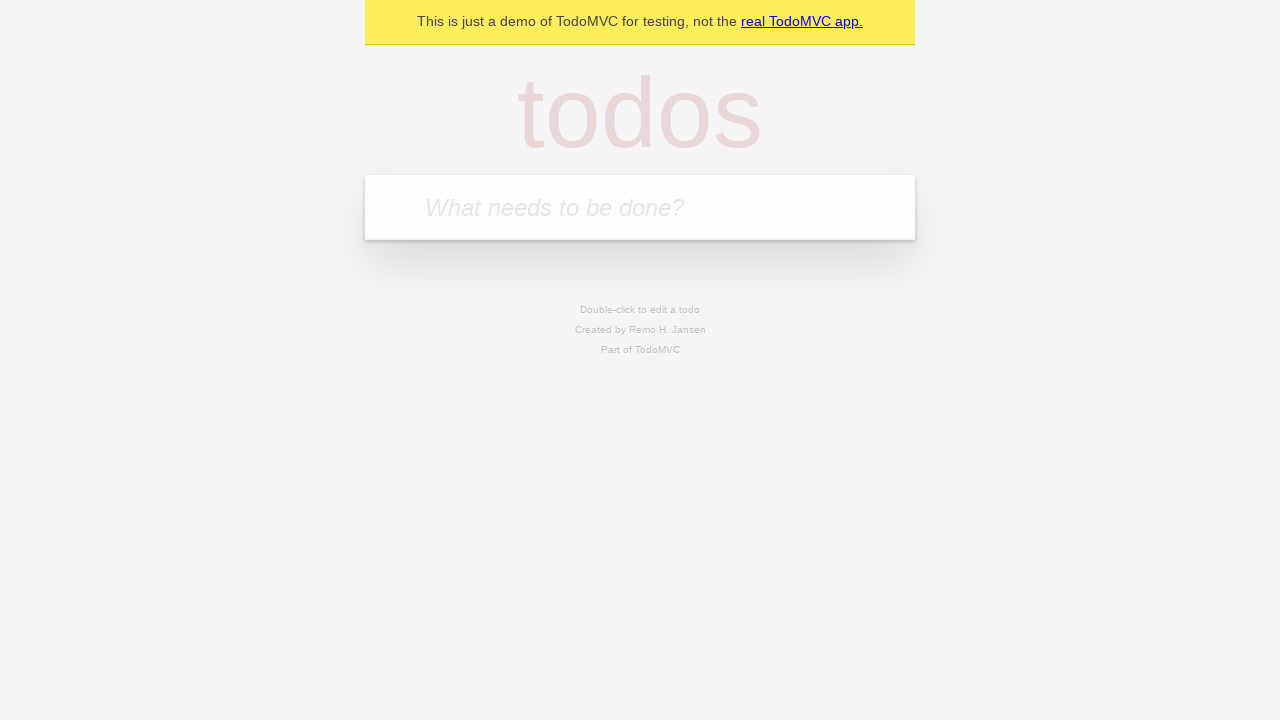

Filled first todo input with 'buy some cheese' on internal:attr=[placeholder="What needs to be done?"i]
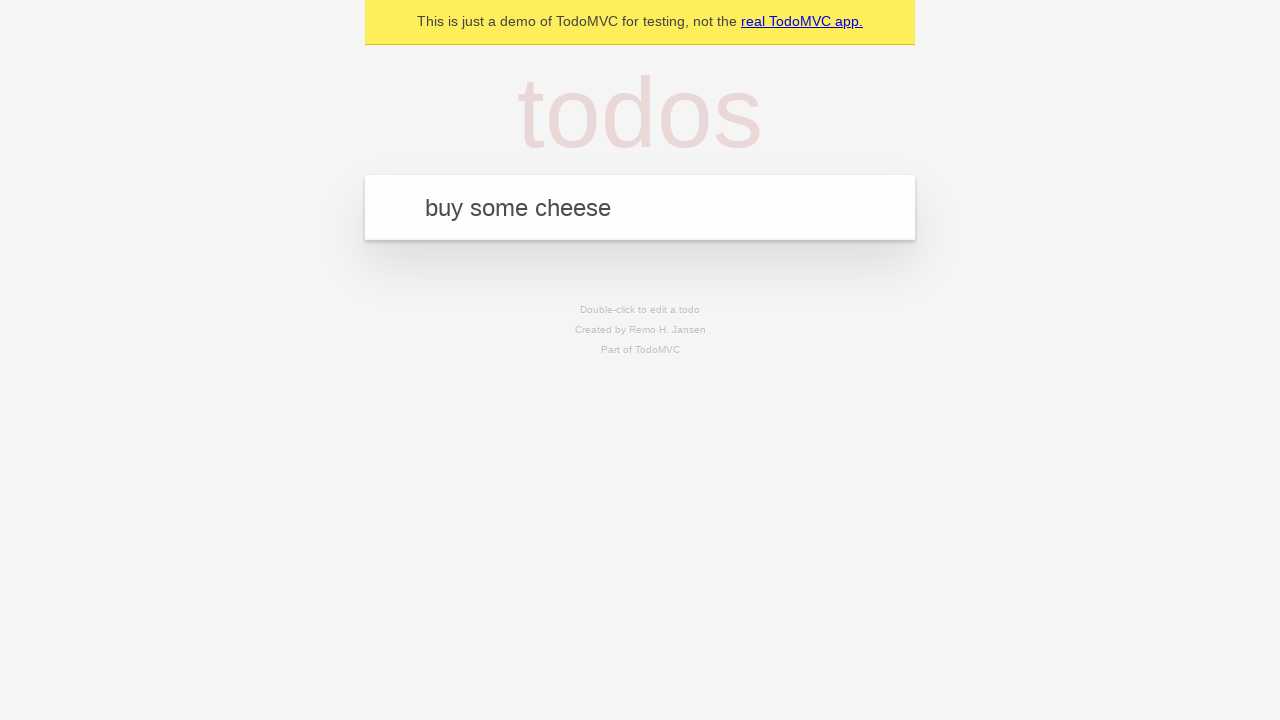

Pressed Enter to create first todo on internal:attr=[placeholder="What needs to be done?"i]
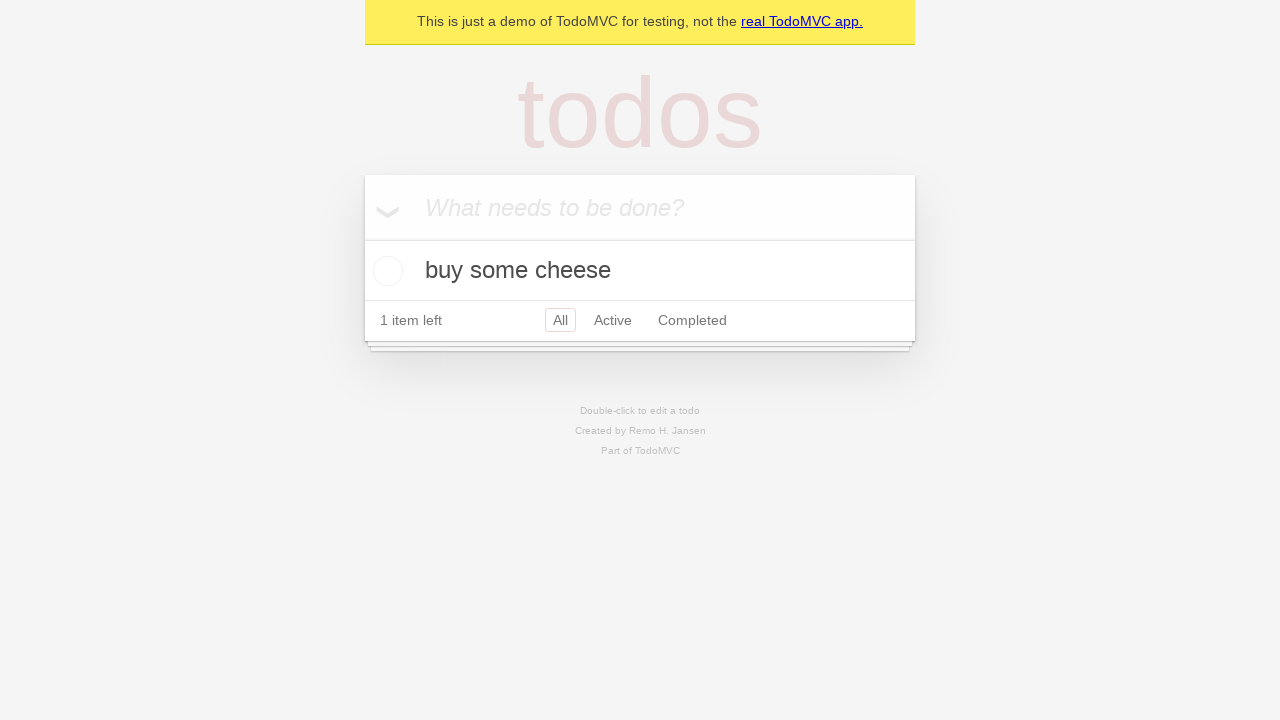

Filled second todo input with 'feed the cat' on internal:attr=[placeholder="What needs to be done?"i]
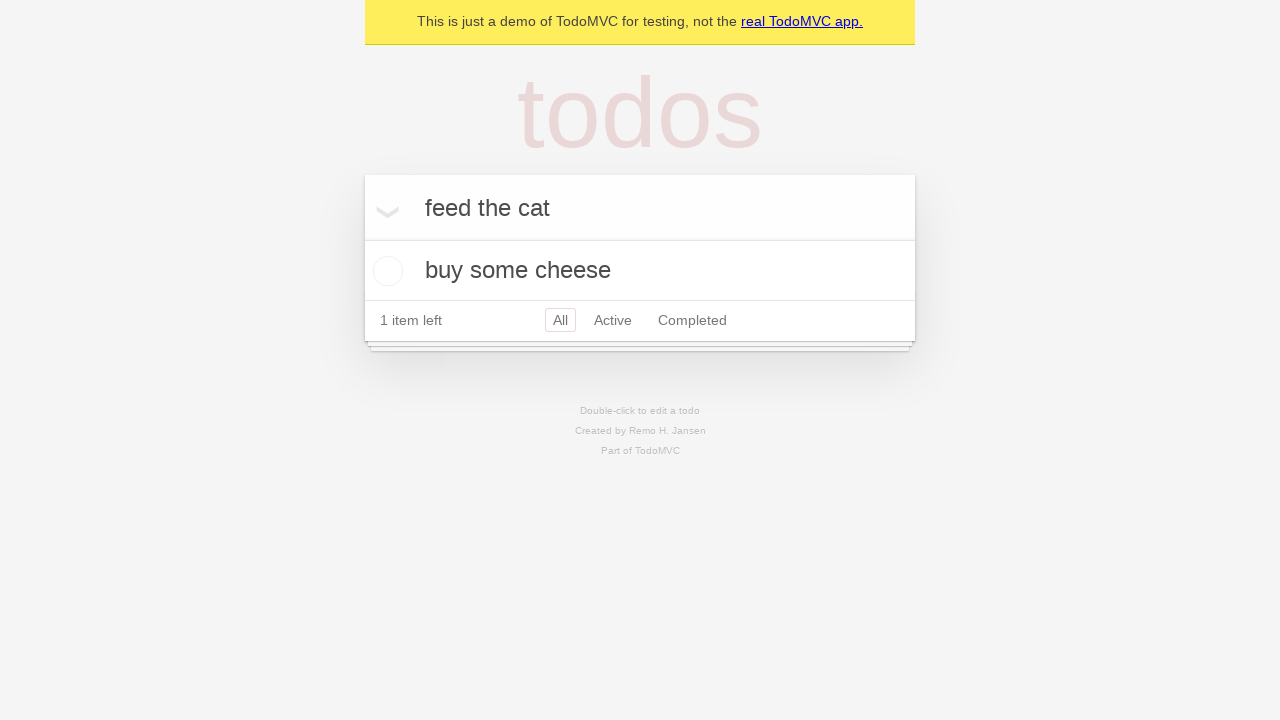

Pressed Enter to create second todo on internal:attr=[placeholder="What needs to be done?"i]
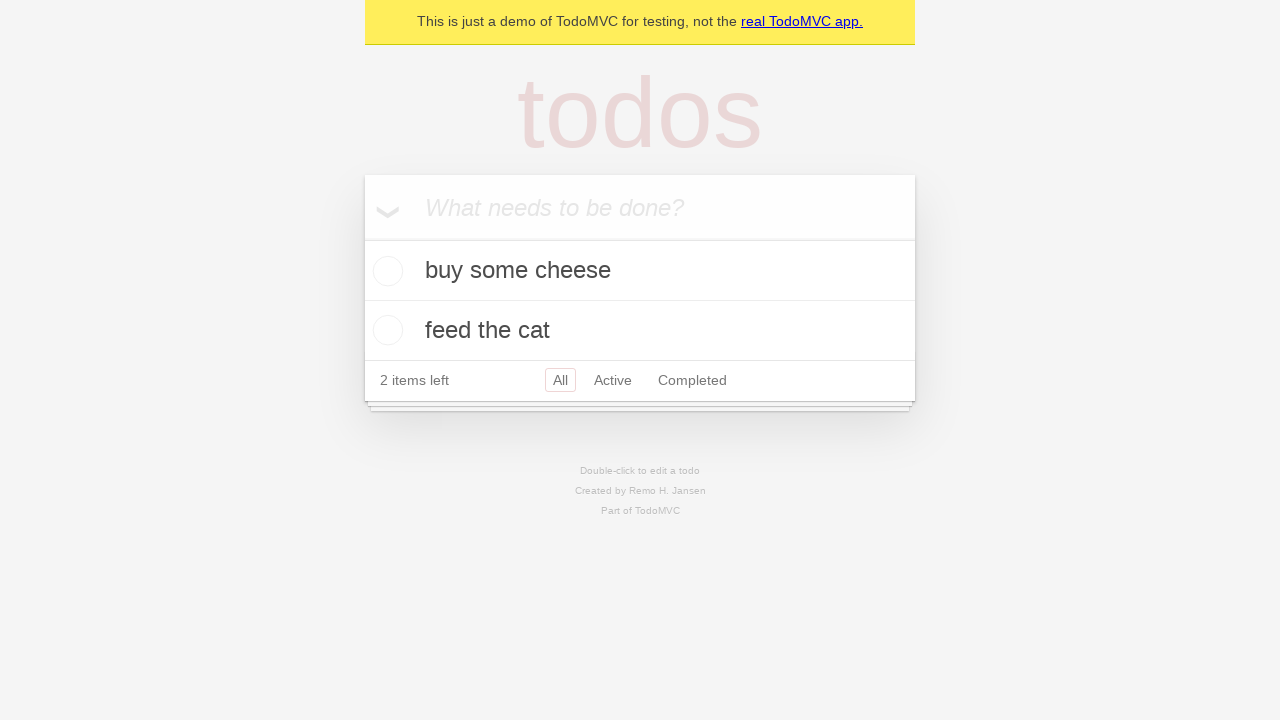

Filled third todo input with 'book a doctors appointment' on internal:attr=[placeholder="What needs to be done?"i]
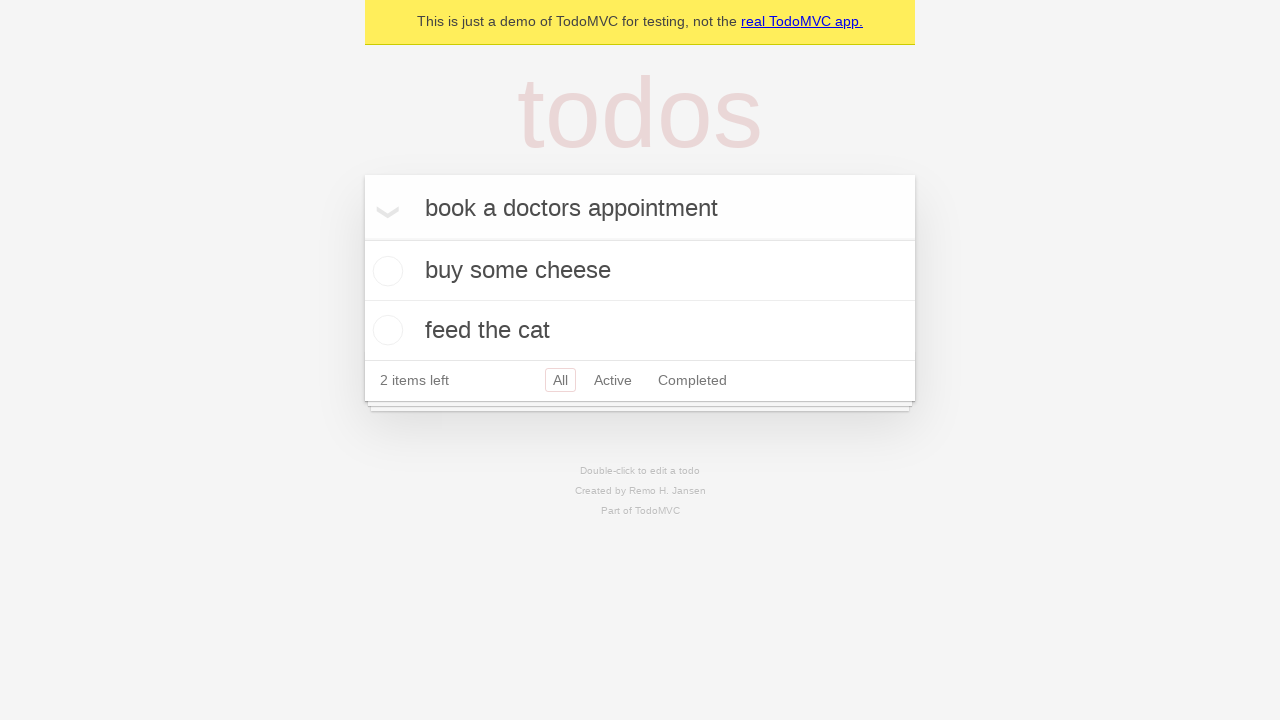

Pressed Enter to create third todo on internal:attr=[placeholder="What needs to be done?"i]
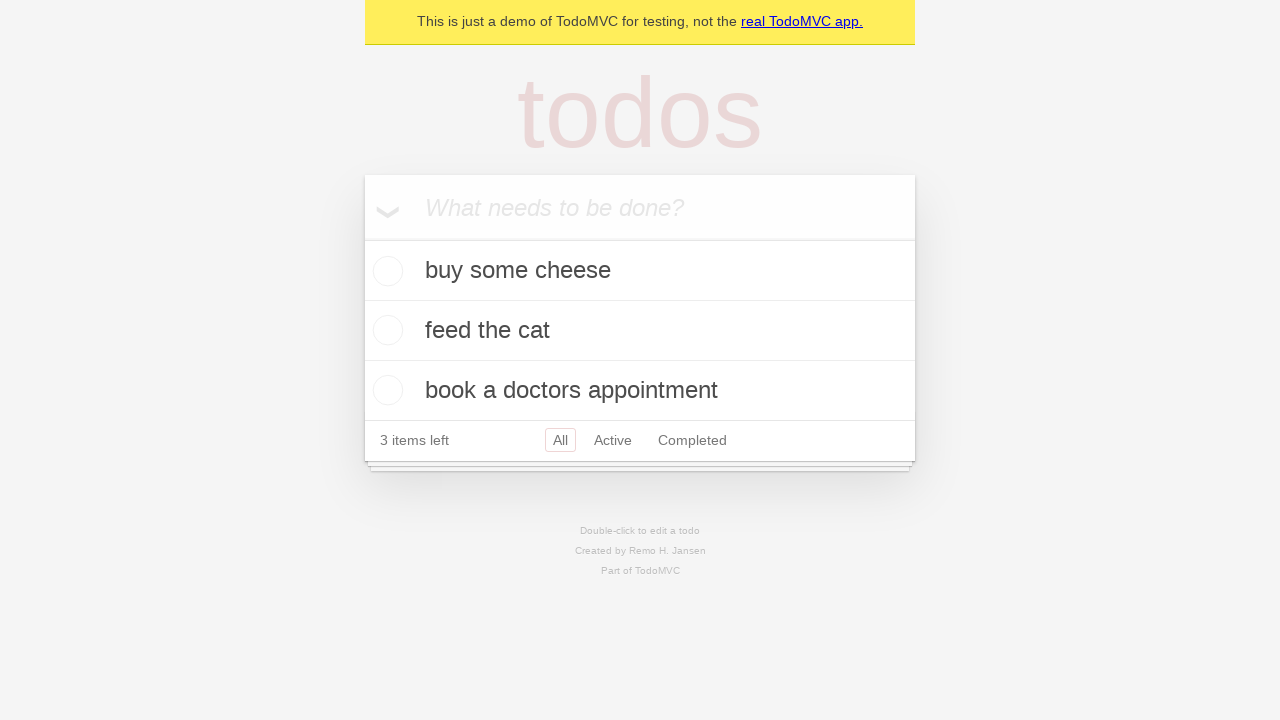

Waited for all 3 todo items to be created
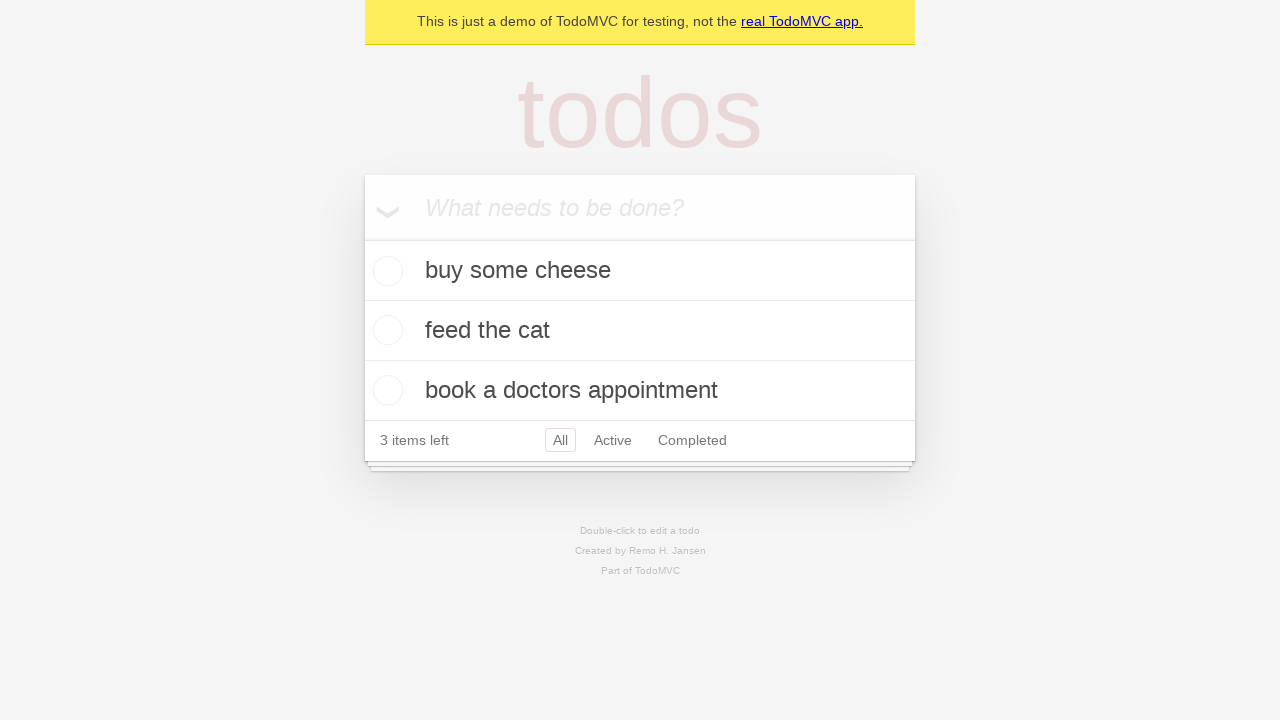

Double-clicked on second todo item to enter edit mode at (640, 331) on internal:testid=[data-testid="todo-item"s] >> nth=1
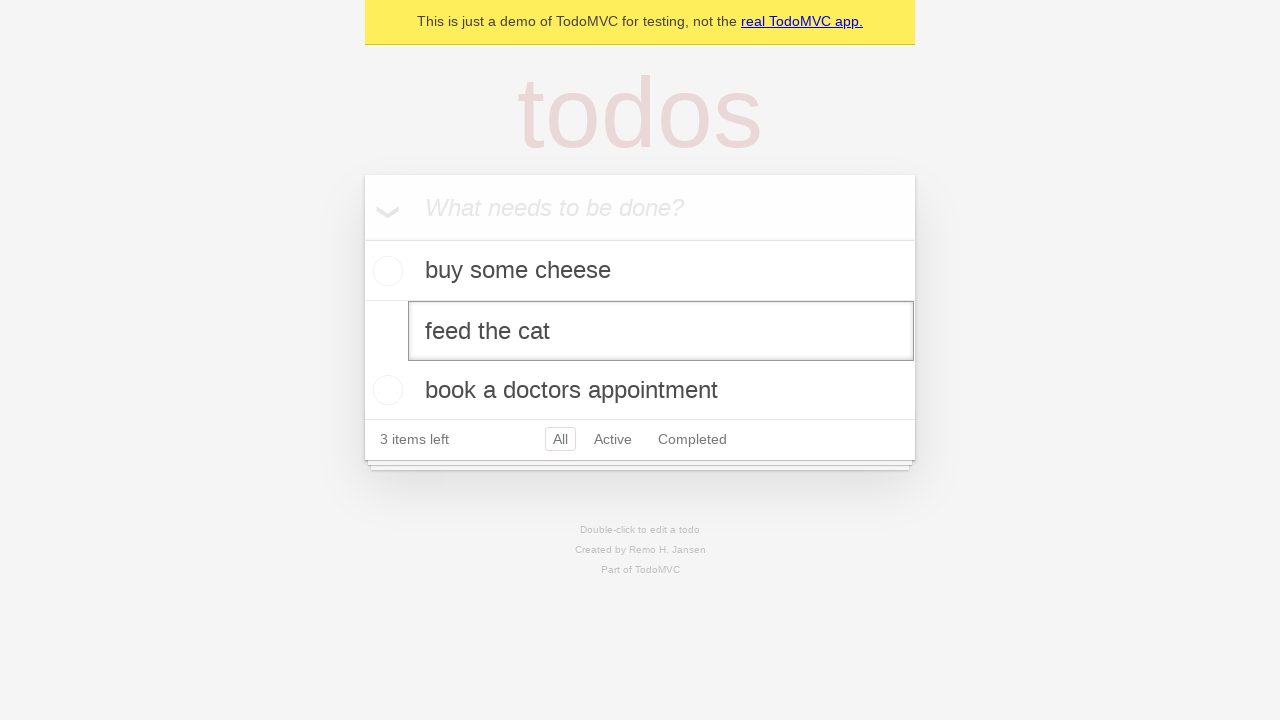

Cleared the text in the edit box on internal:testid=[data-testid="todo-item"s] >> nth=1 >> internal:role=textbox[nam
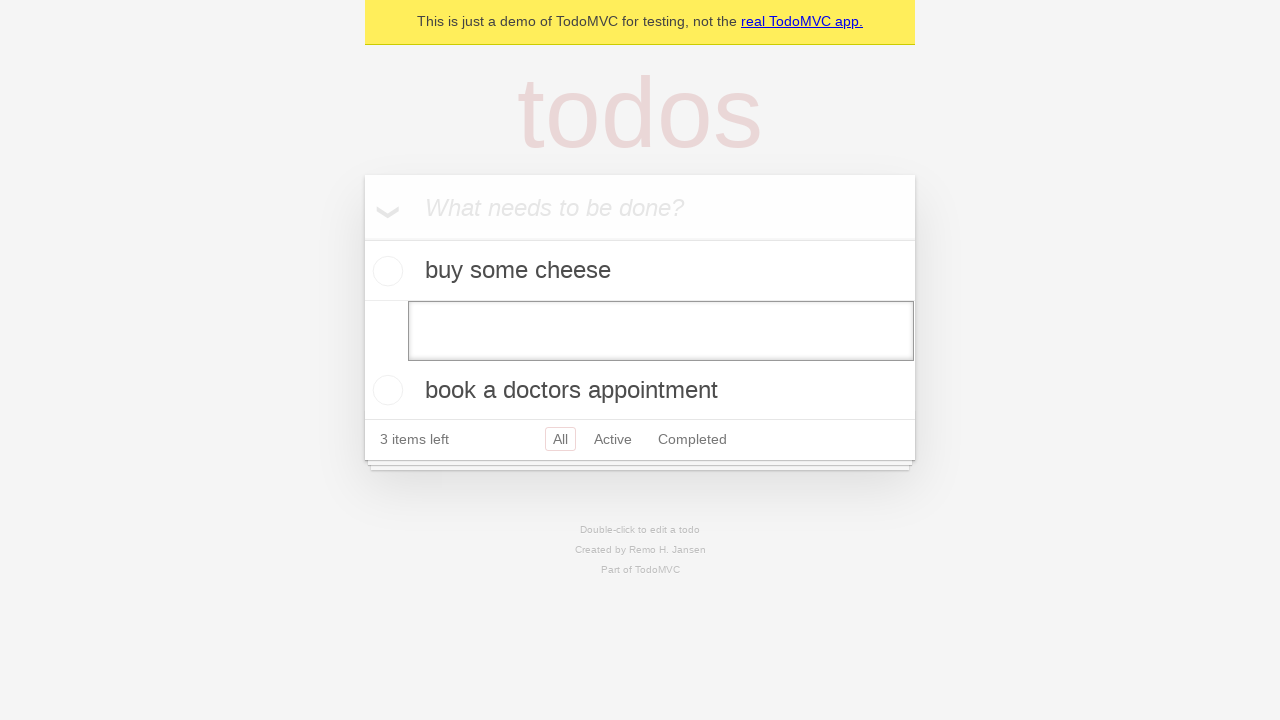

Pressed Enter to submit the empty edit on internal:testid=[data-testid="todo-item"s] >> nth=1 >> internal:role=textbox[nam
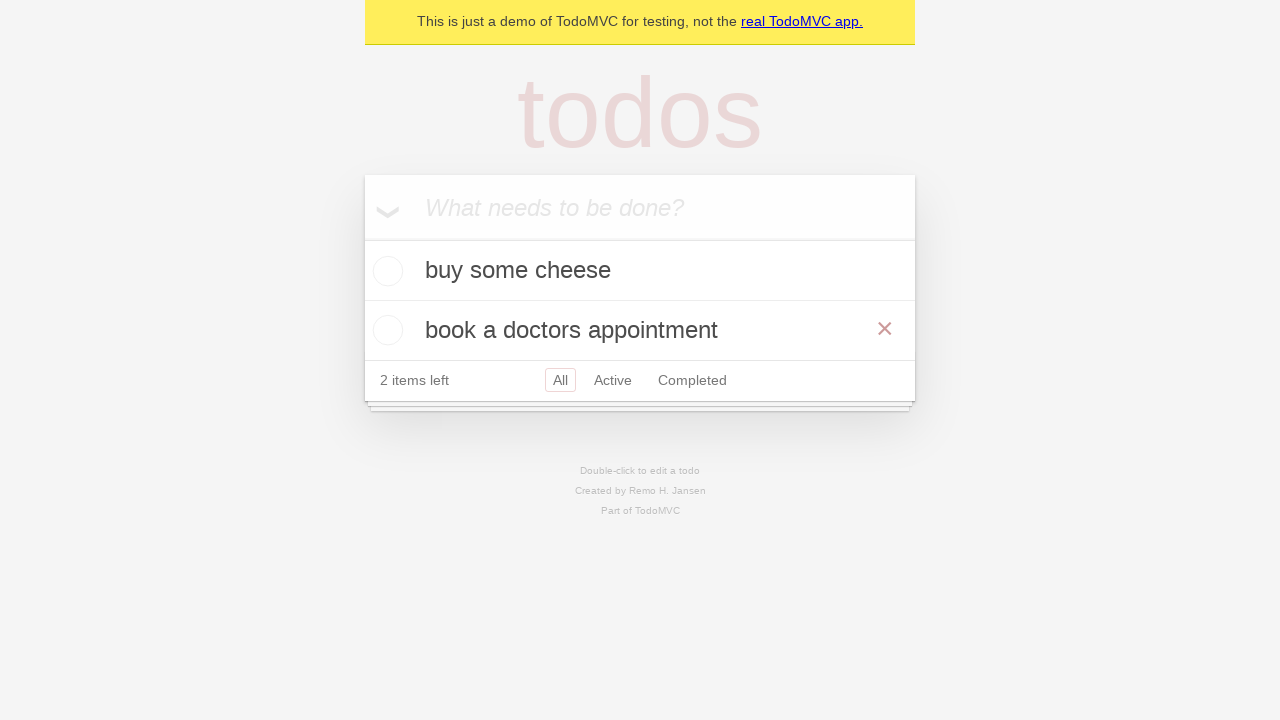

Verified that the todo item was removed, leaving 2 items
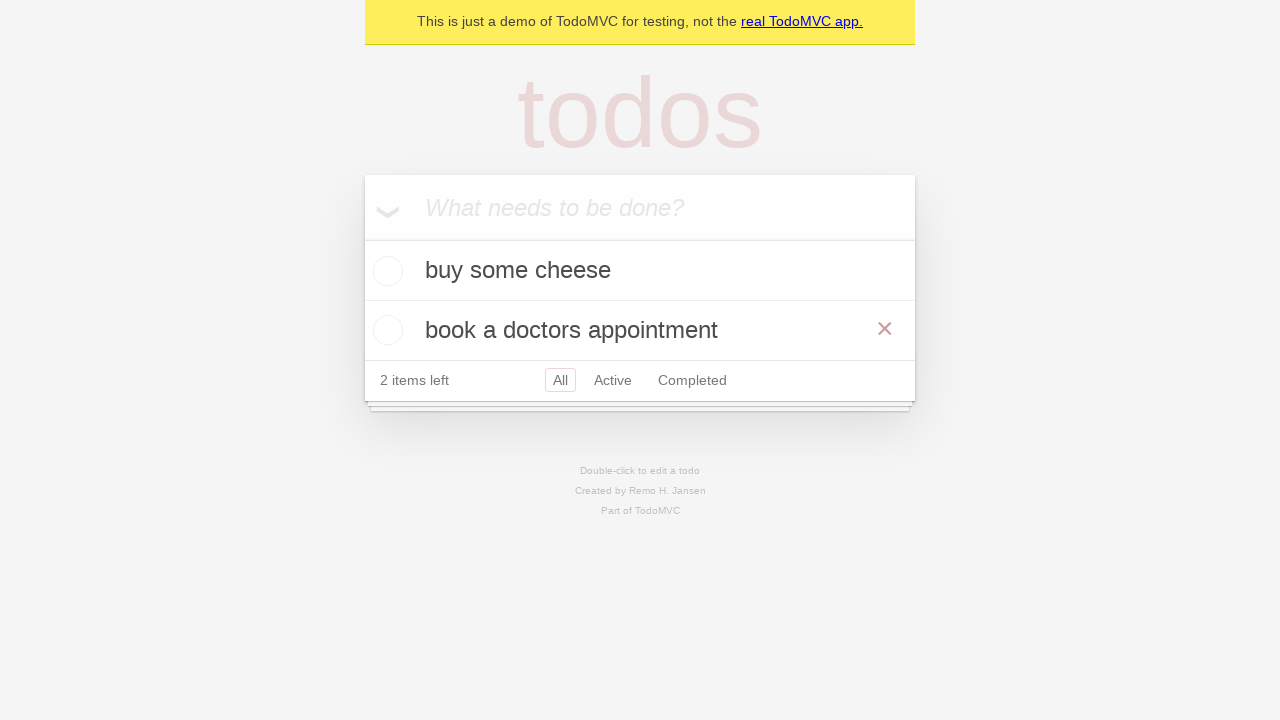

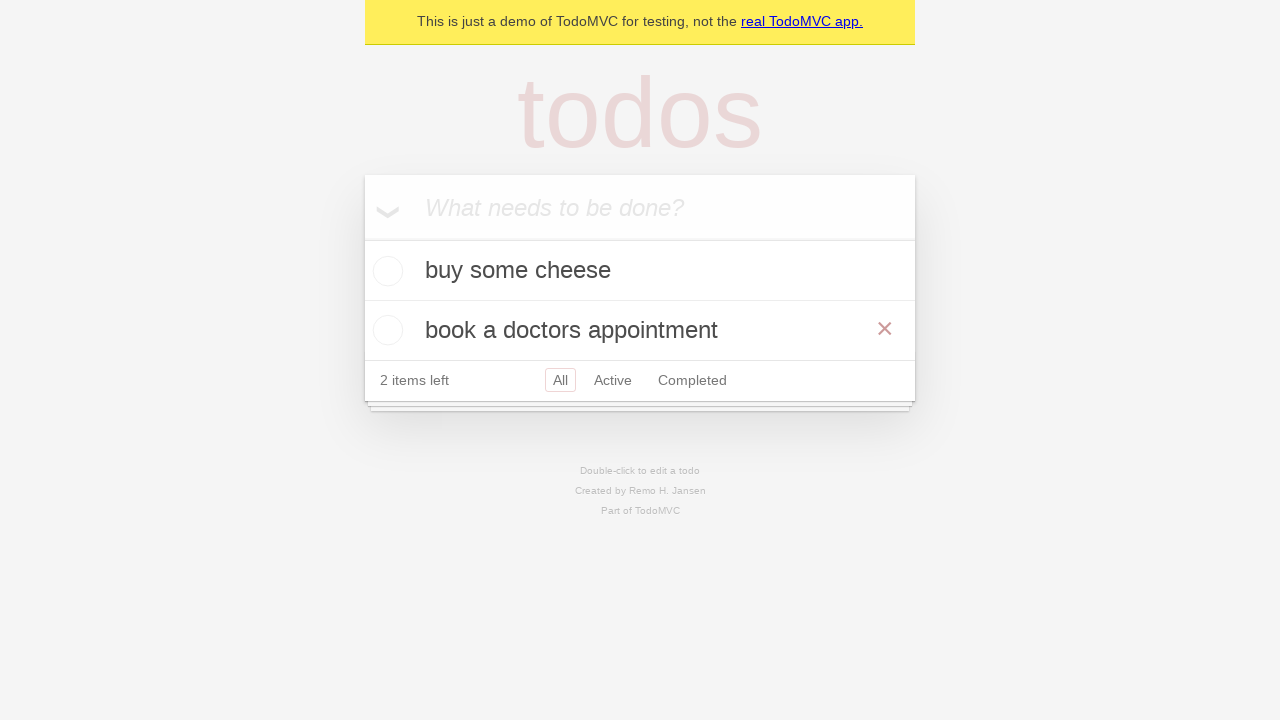